Tests dropdown selection functionality by selecting options using different methods (visible text, index, and value) on a single select dropdown

Starting URL: https://training-support.net/webelements/selects

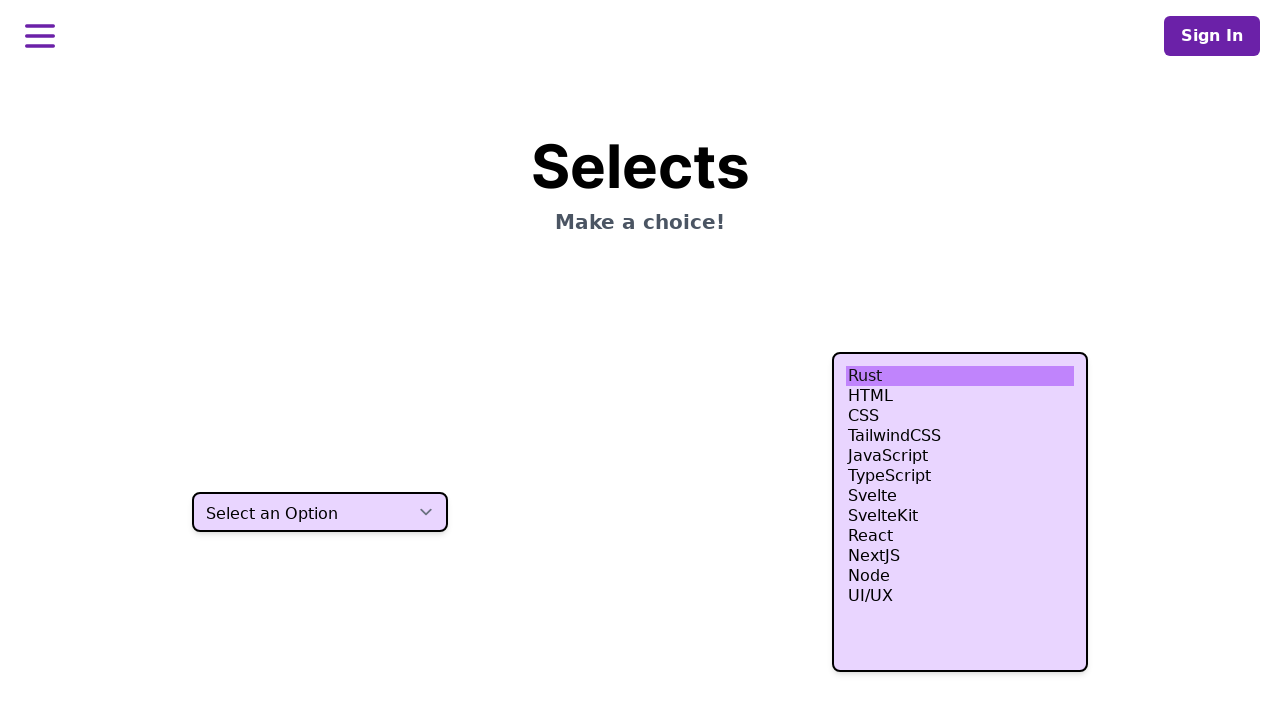

Located the dropdown element with selector 'select.h-10'
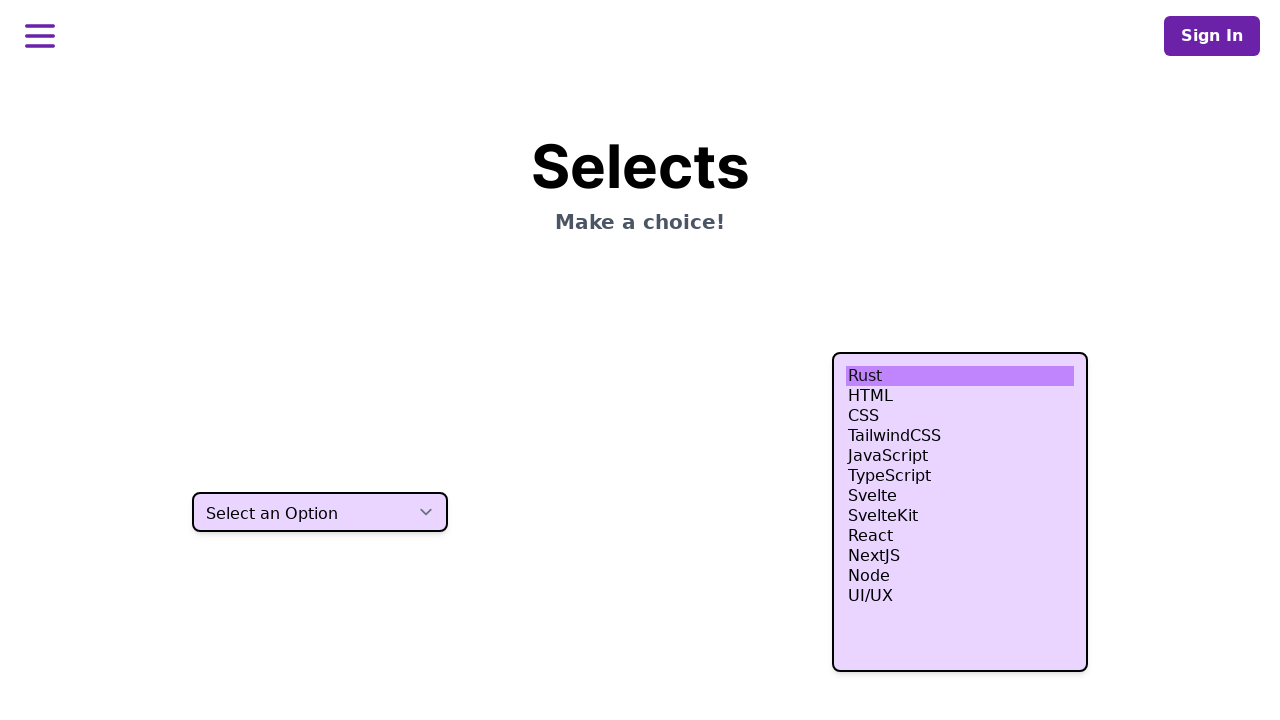

Selected 'Two' from dropdown using visible text on select.h-10
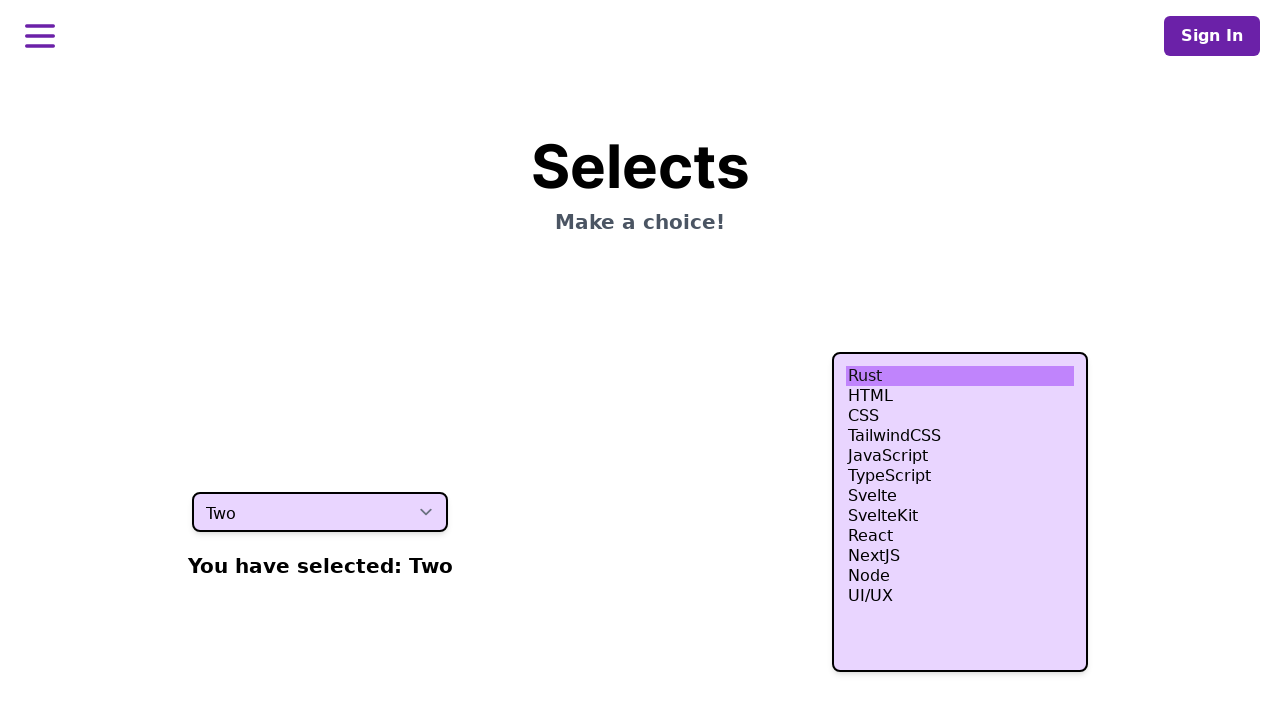

Selected dropdown option at index 3 (4th option) on select.h-10
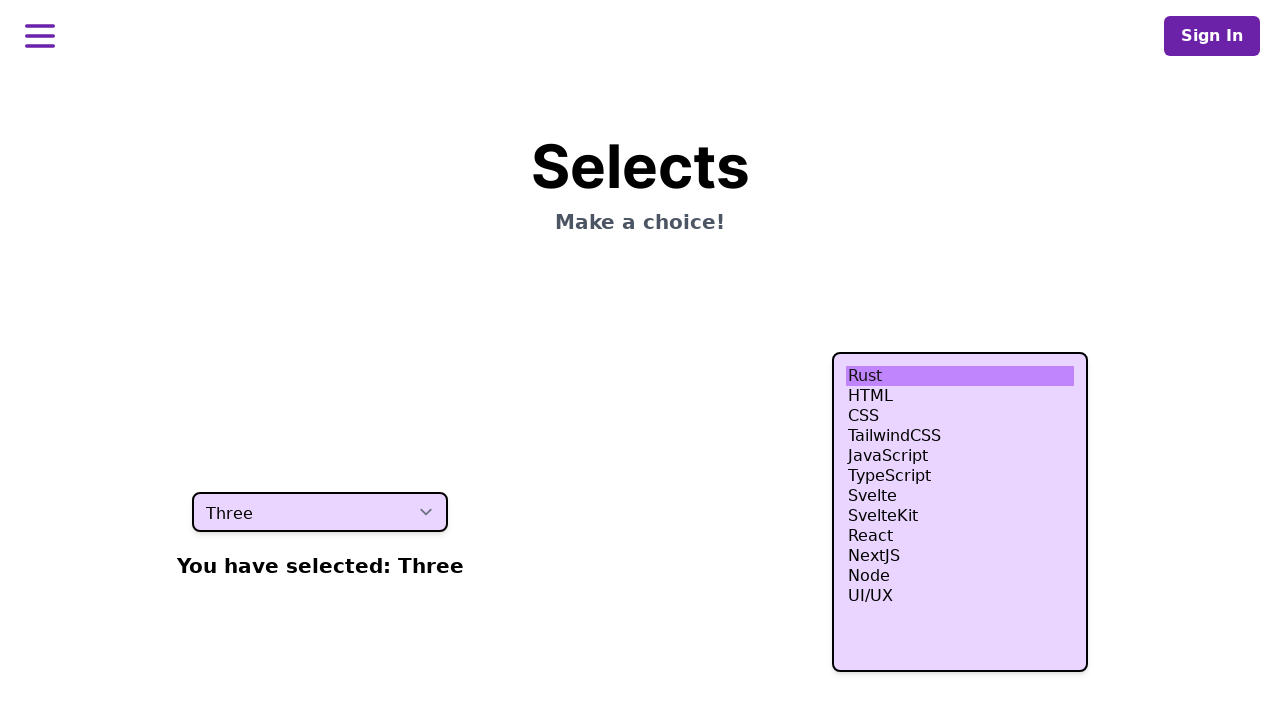

Selected dropdown option with value 'four' on select.h-10
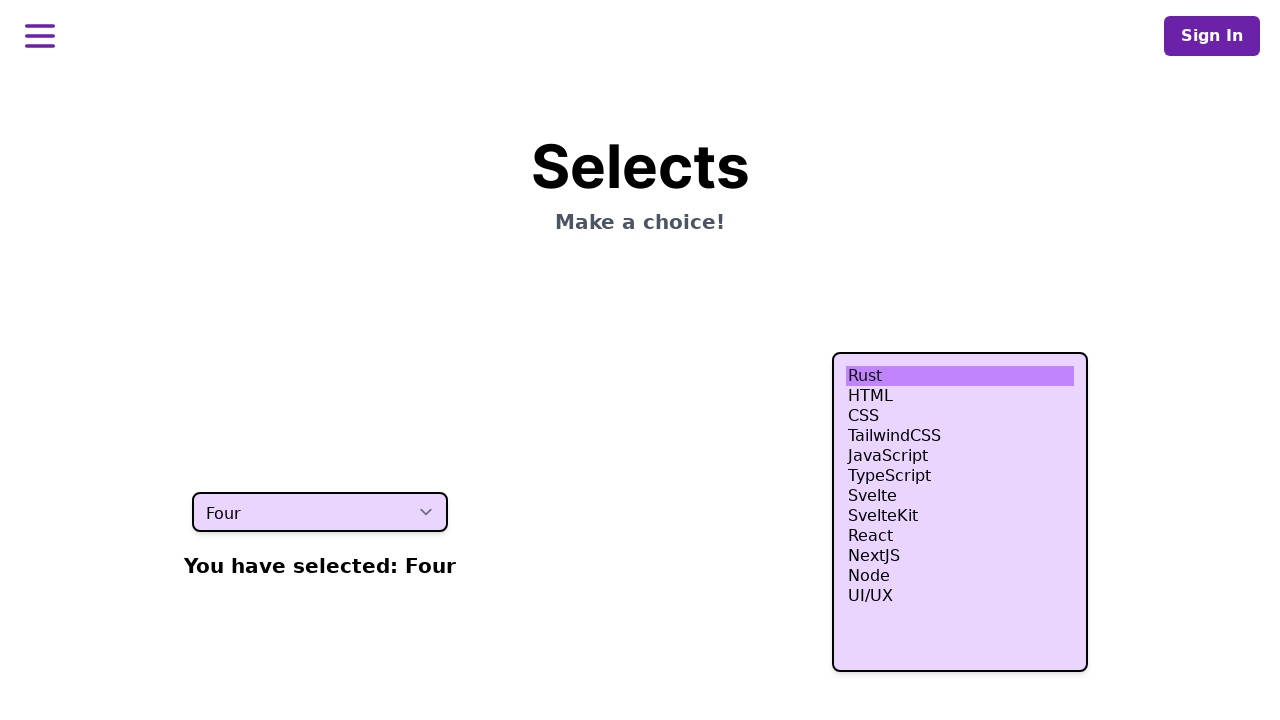

Retrieved all dropdown options for verification
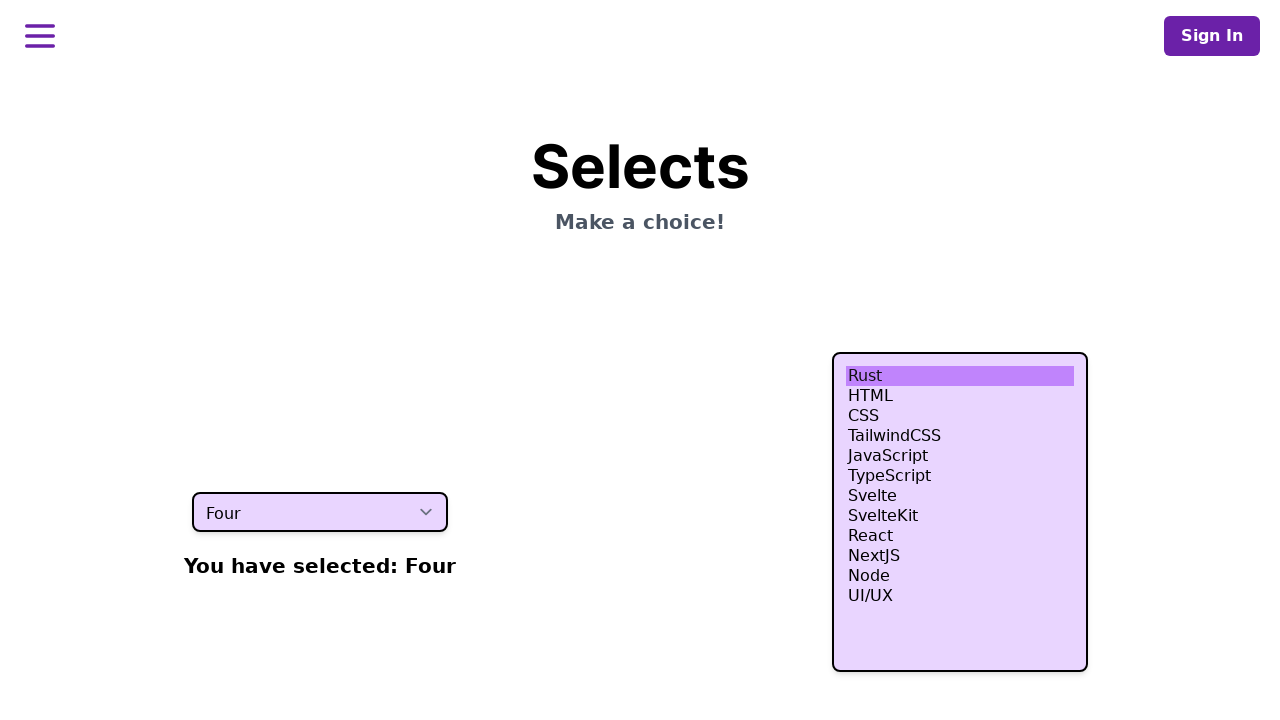

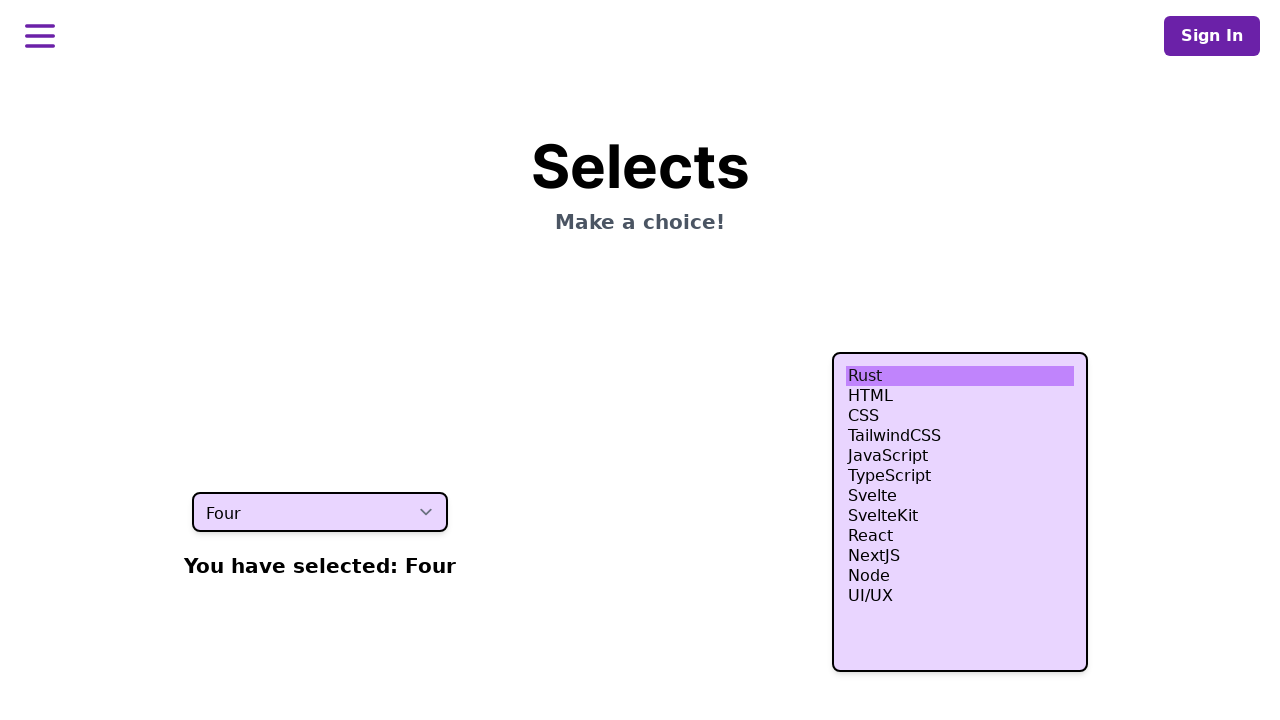